Tests the prompt alert by clicking the prompt button, entering text into the prompt, accepting it, and verifying the entered text is displayed

Starting URL: https://demoqa.com/alerts

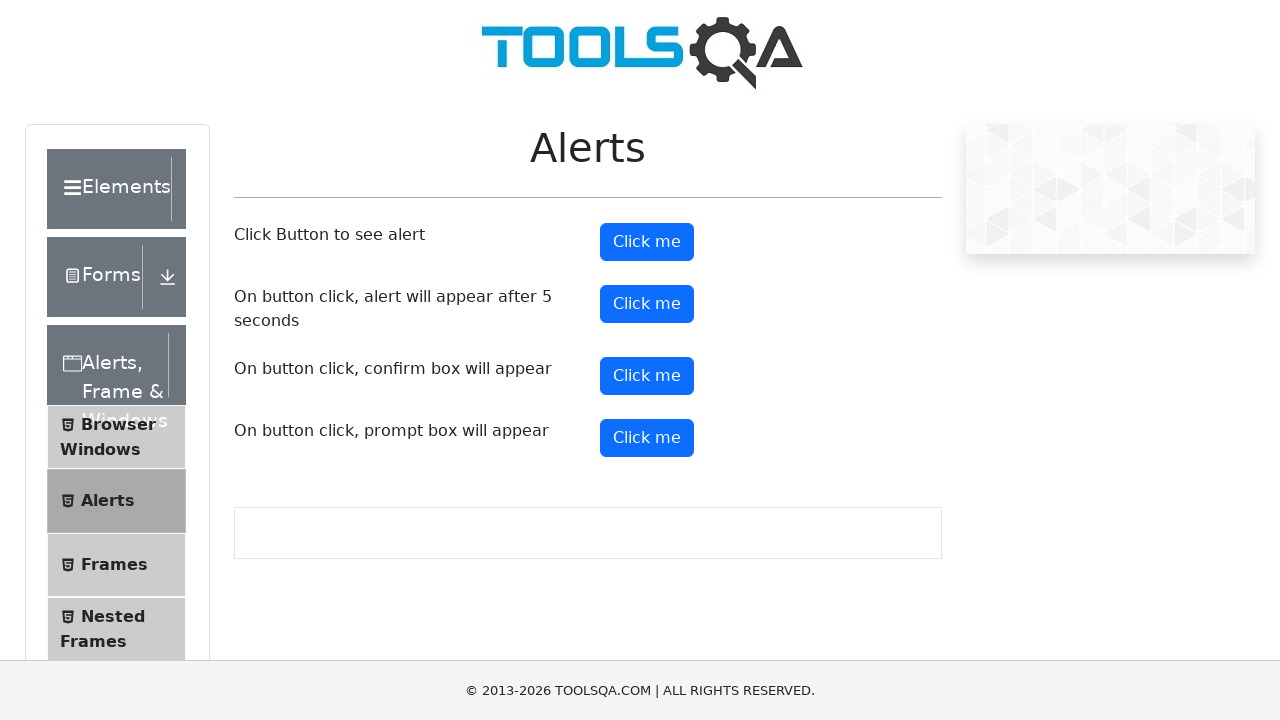

Set up dialog handler to accept prompt with text 'Selenium With Java'
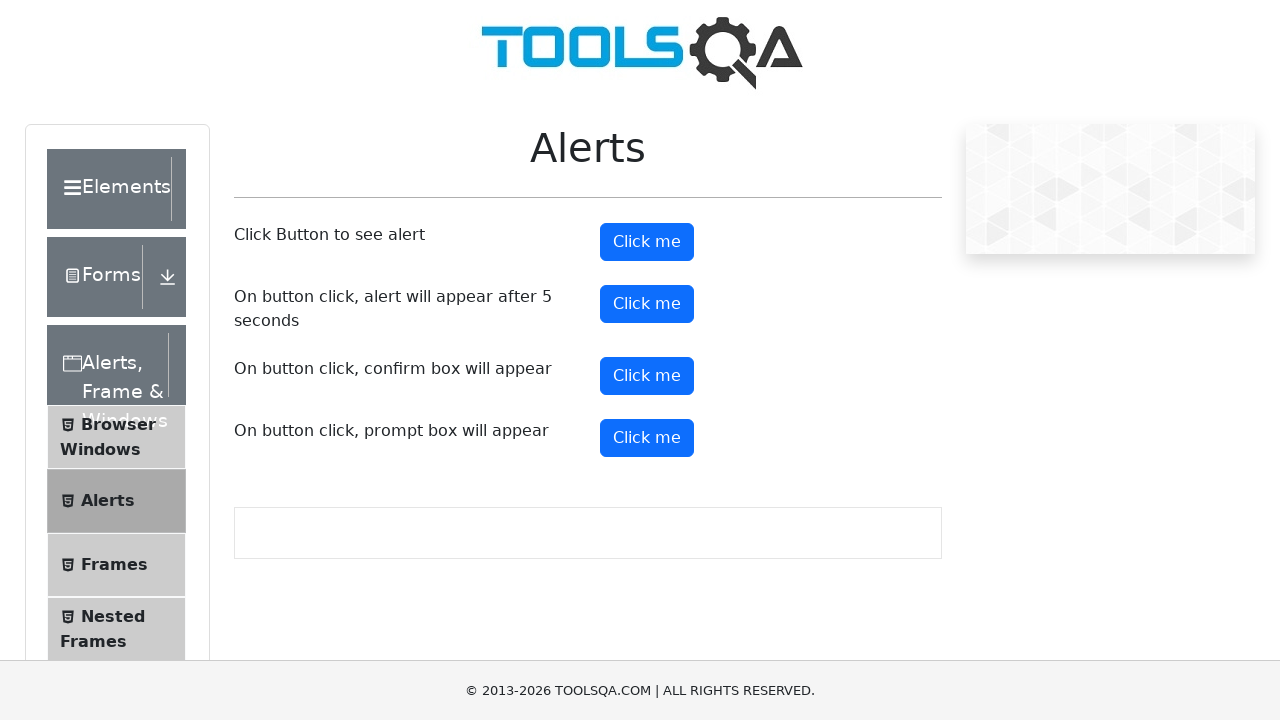

Clicked the prompt alert button at (647, 438) on #promtButton
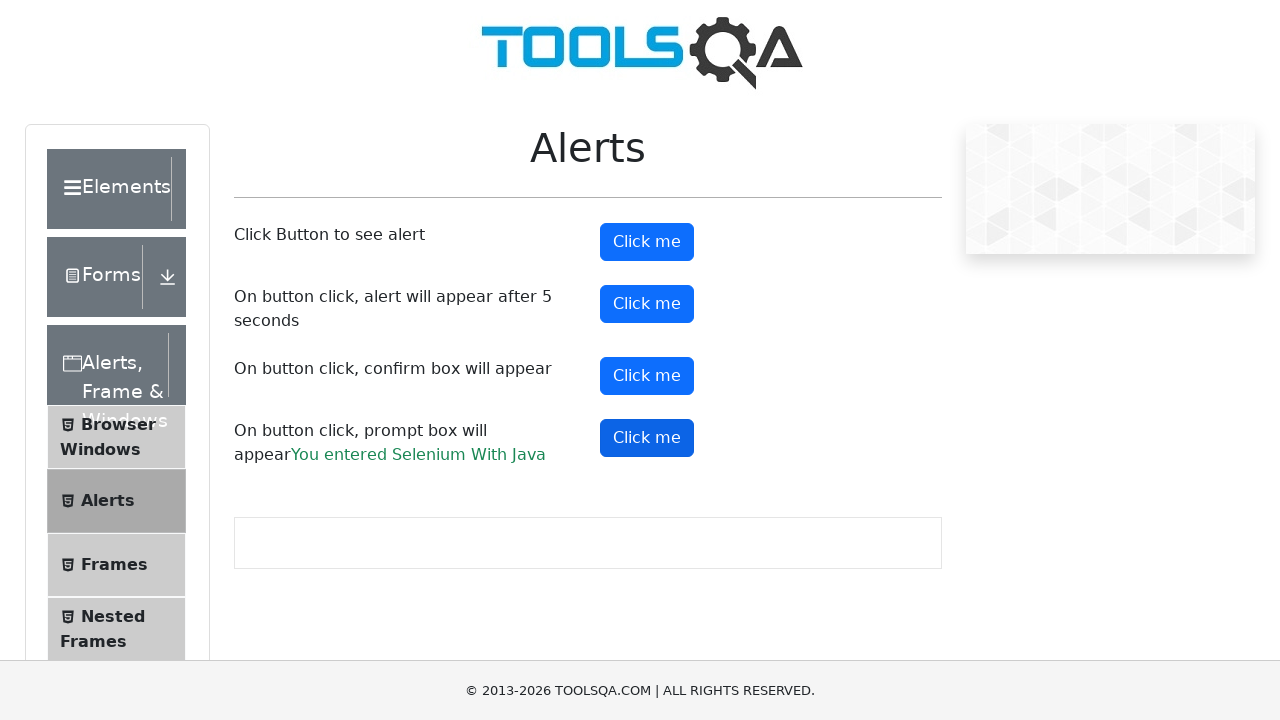

Prompt result text appeared on the page
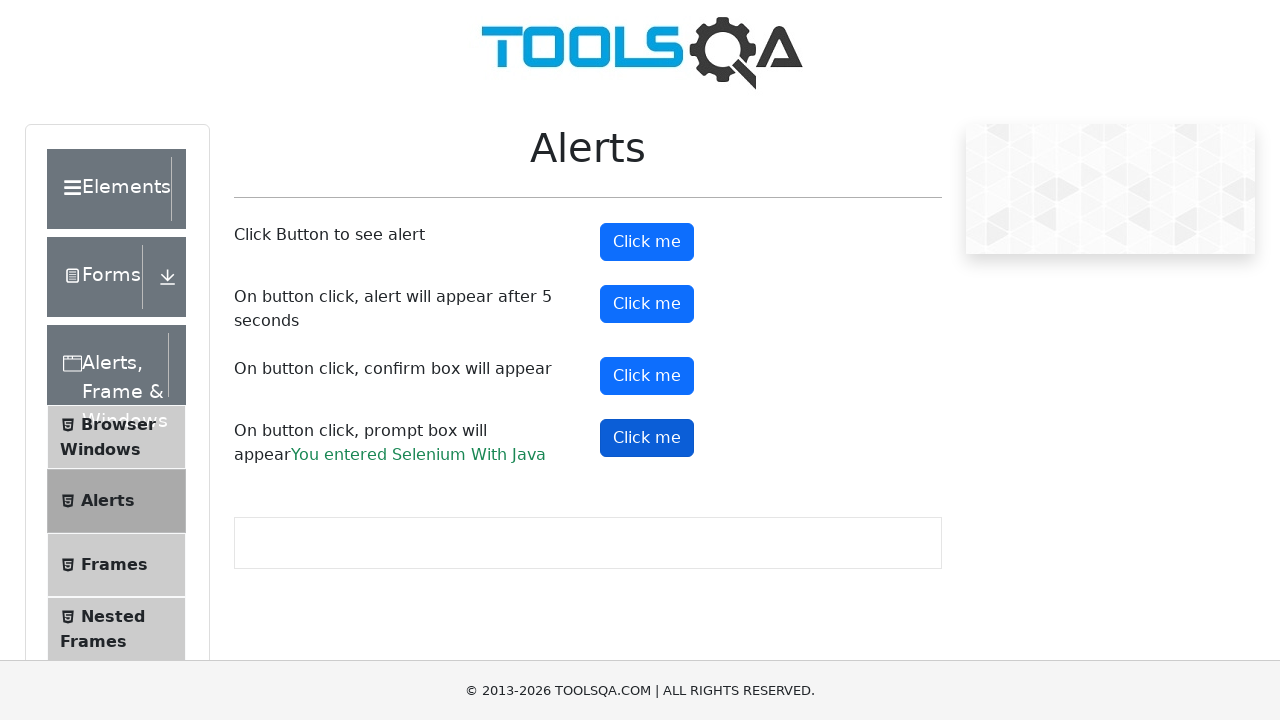

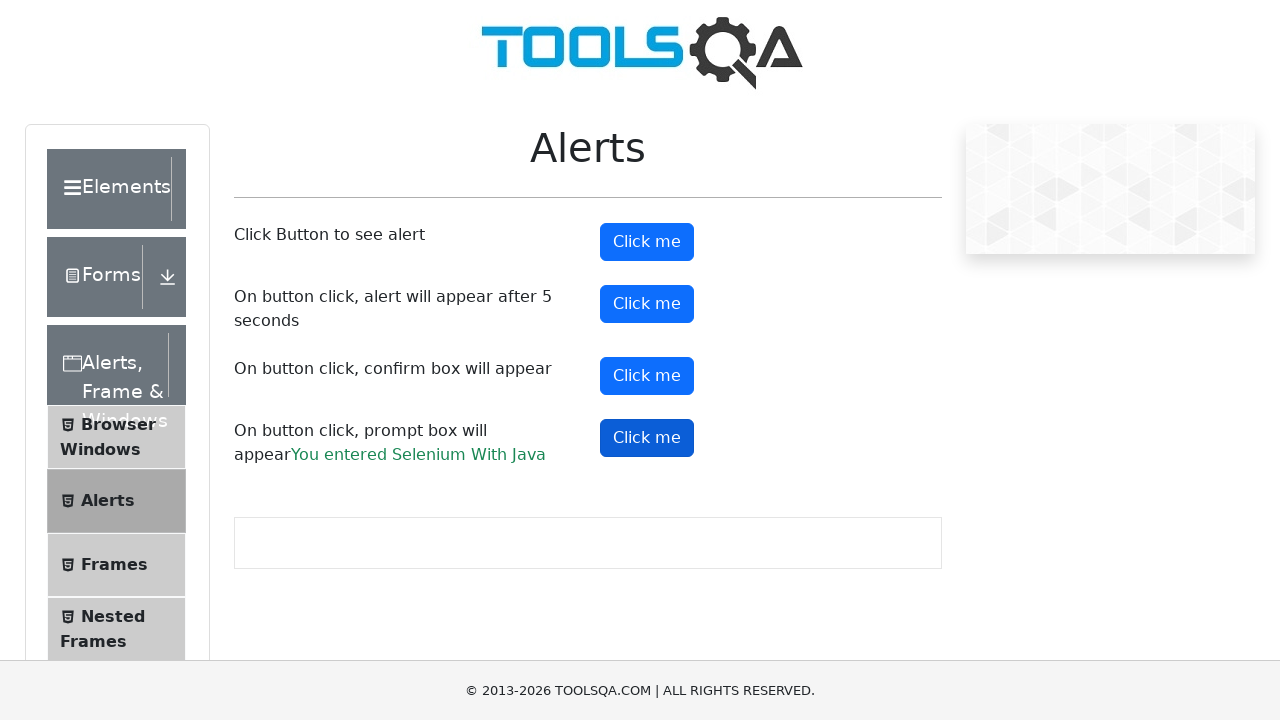